Verifies that the company branding logo is displayed on the page

Starting URL: https://opensource-demo.orangehrmlive.com/web/index.php/auth/login

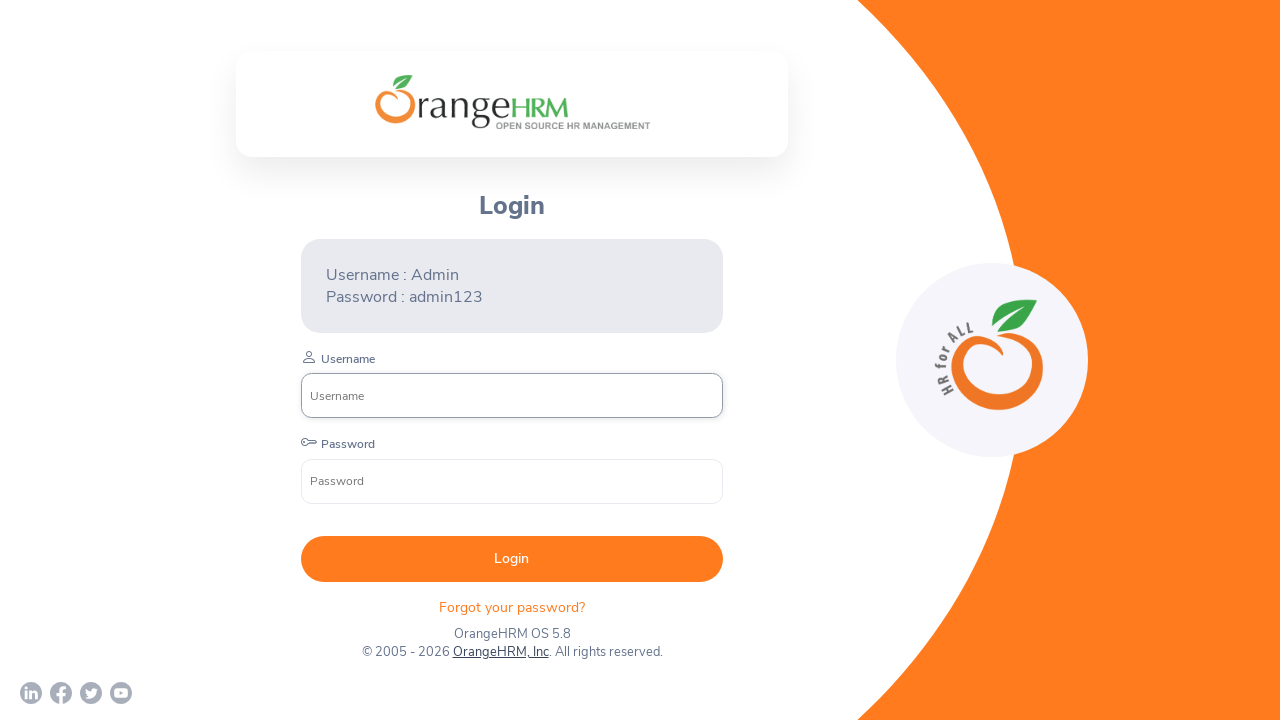

Navigated to OrangeHRM login page
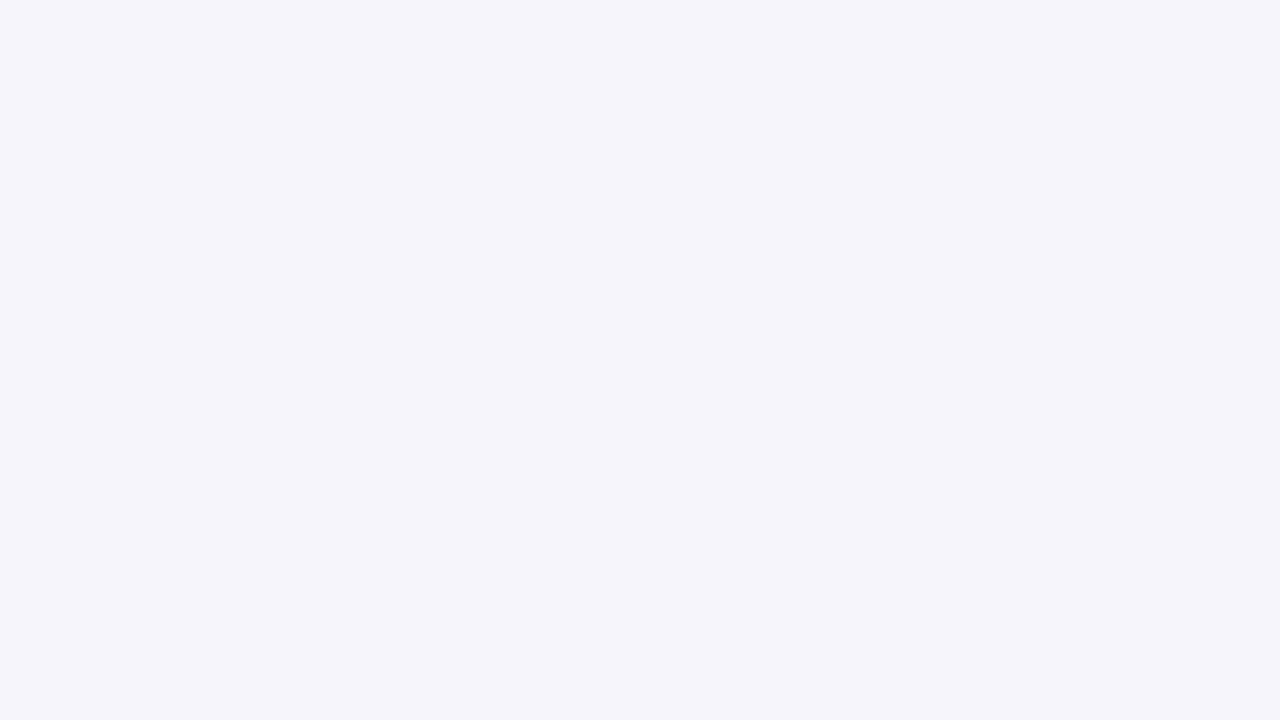

Located company branding logo element
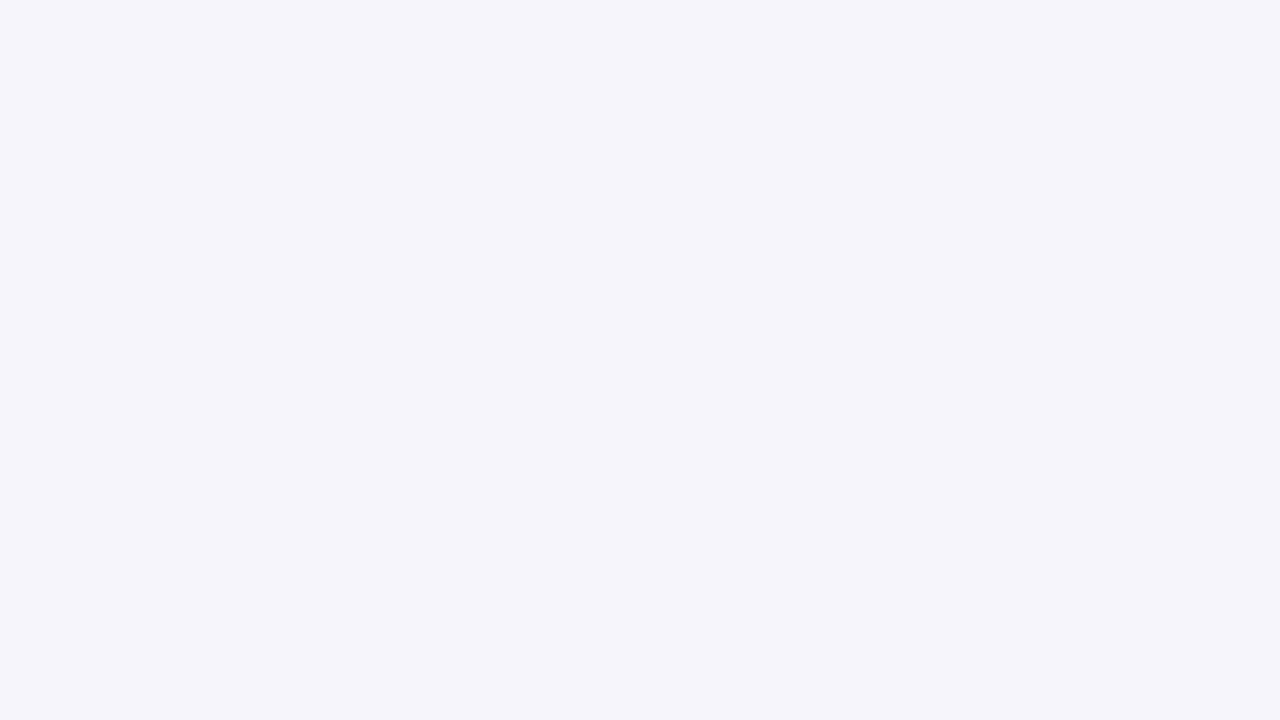

Company branding logo became visible
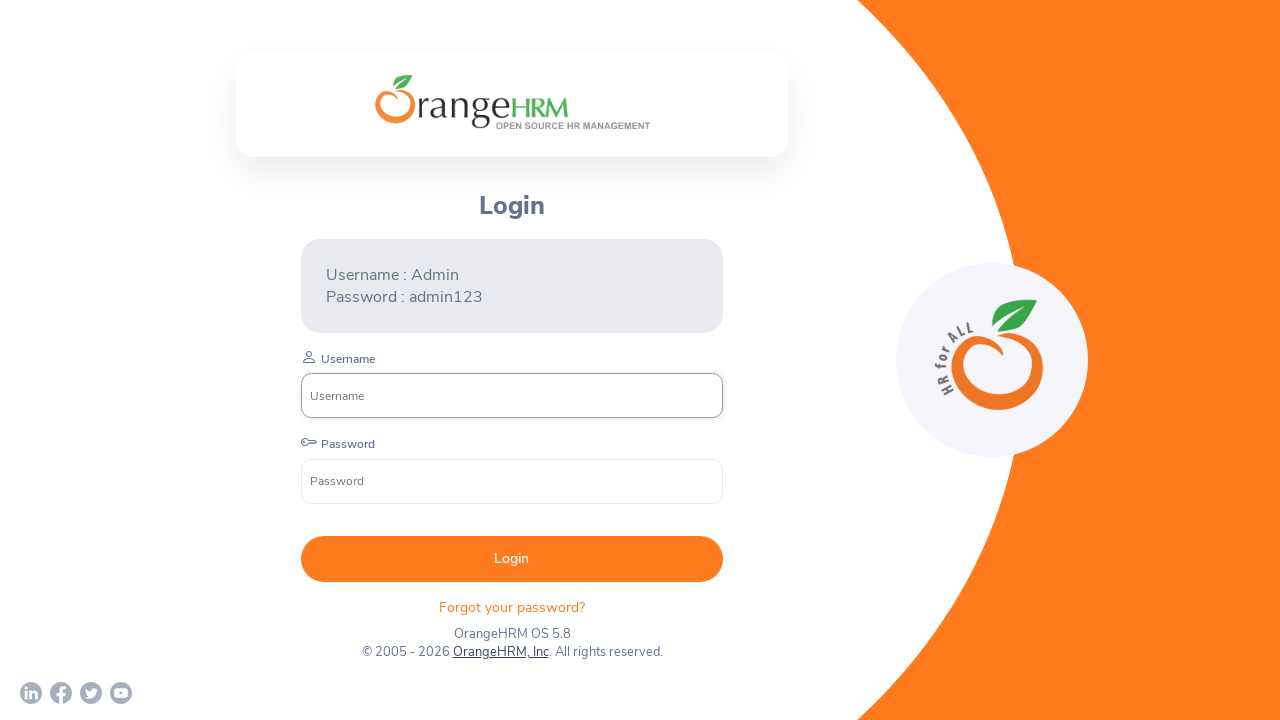

Verified that company branding logo is displayed on the page
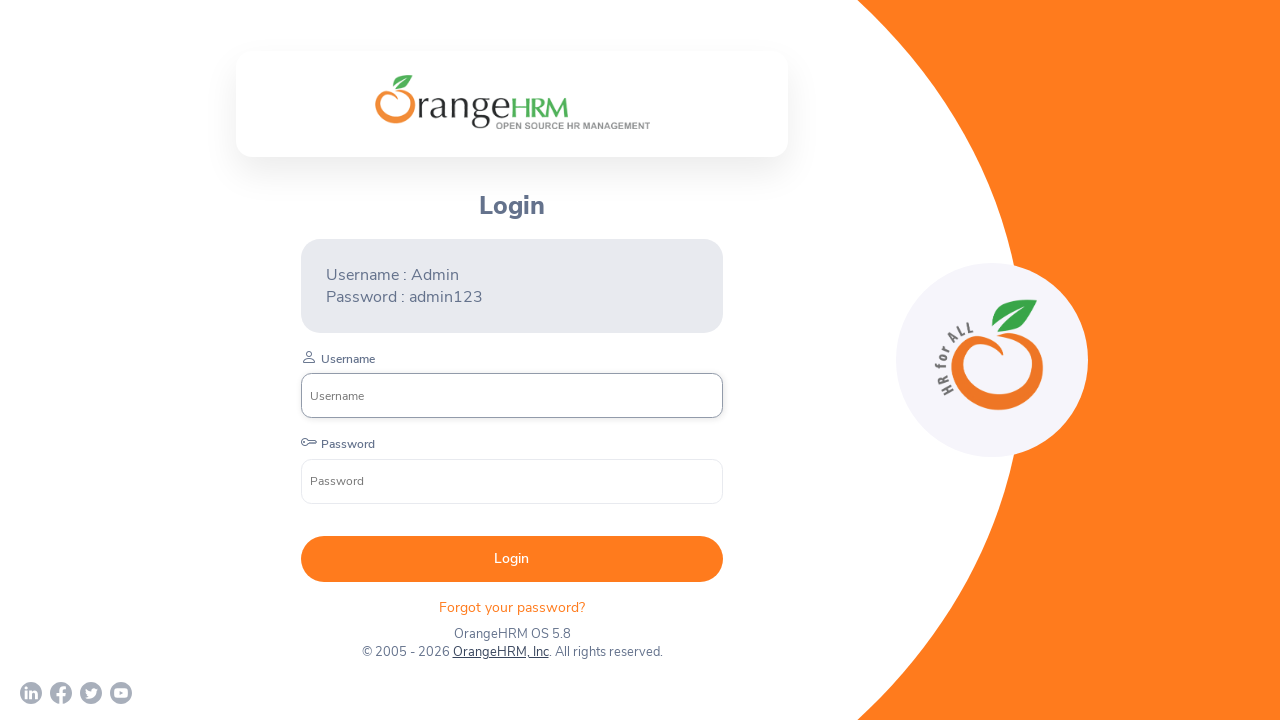

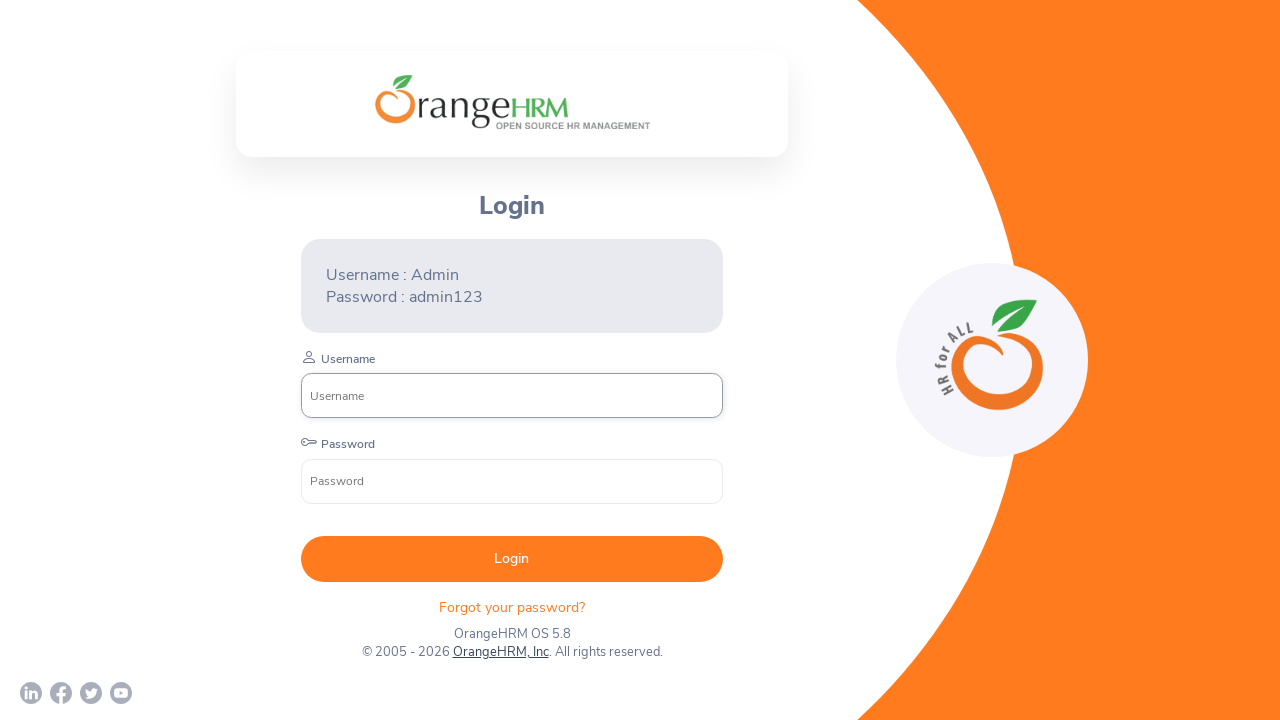